Tests a sandbox automation page by clicking a button that generates an ID and waits for a delayed text element to appear after 3 seconds.

Starting URL: https://thefreerangetester.github.io/sandbox-automation-testing/

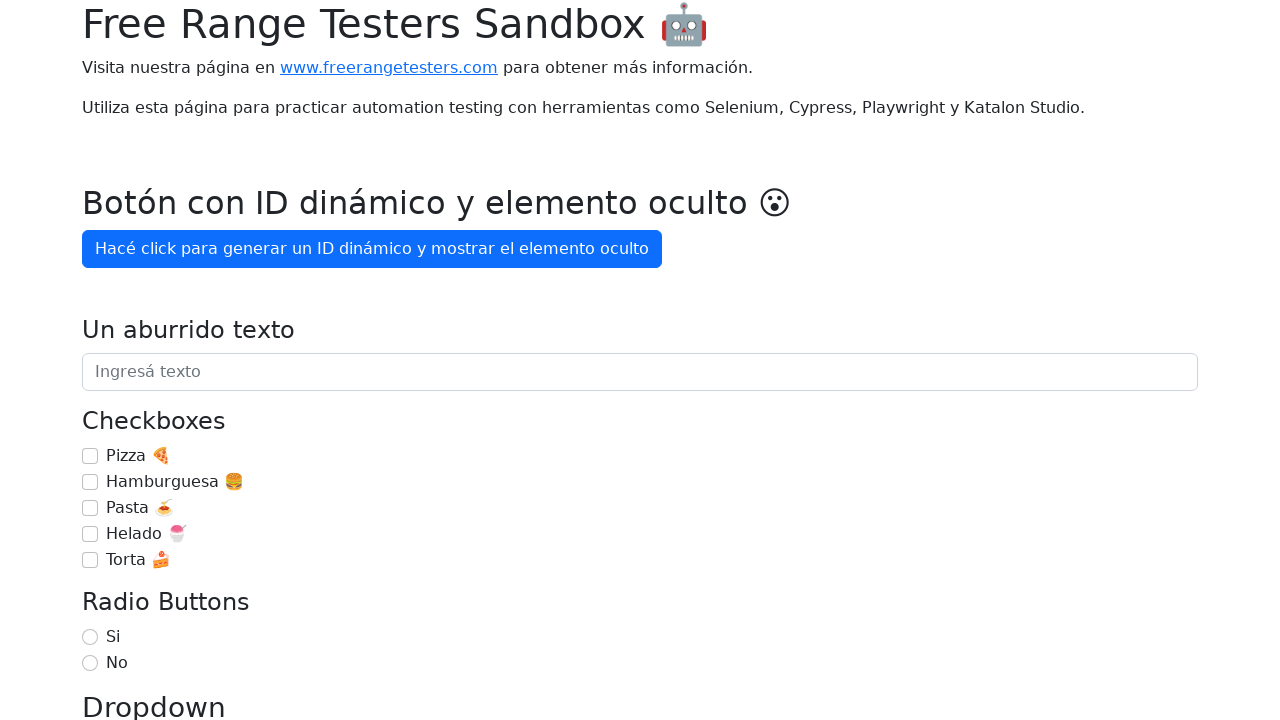

Navigated to sandbox automation testing page
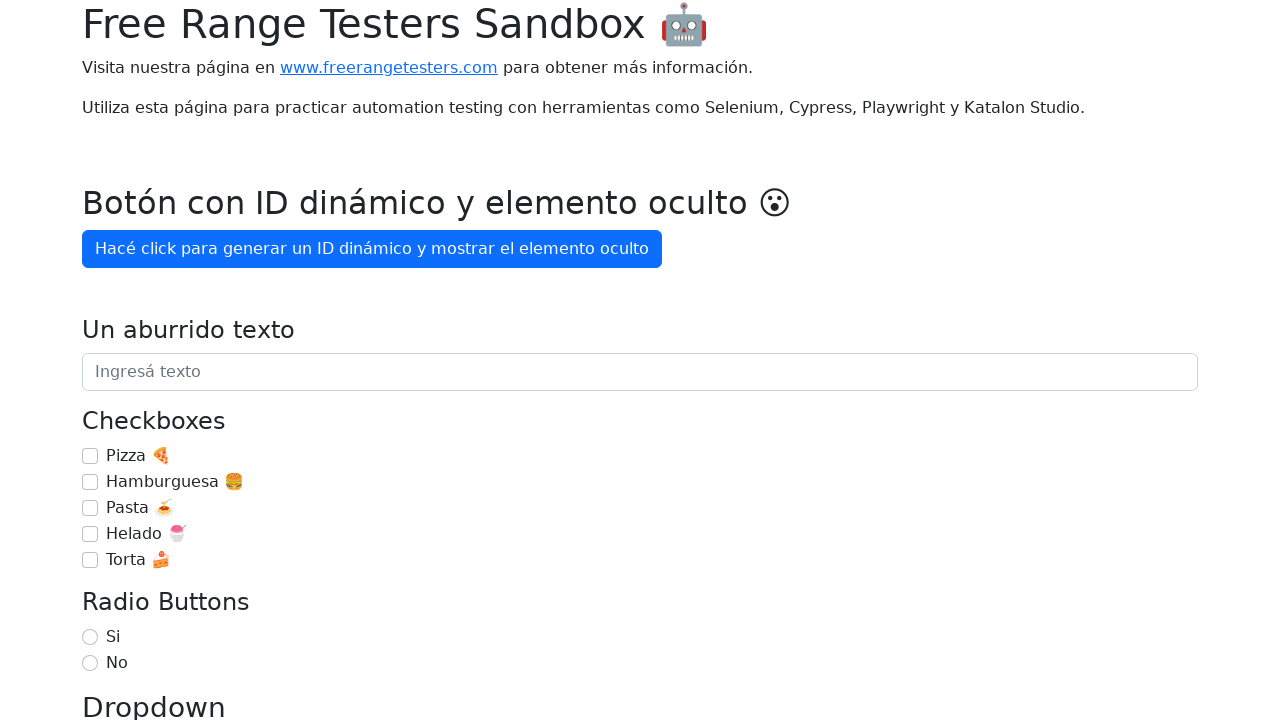

Clicked button to generate ID at (372, 249) on internal:role=button[name="Hacé click para generar un ID"i]
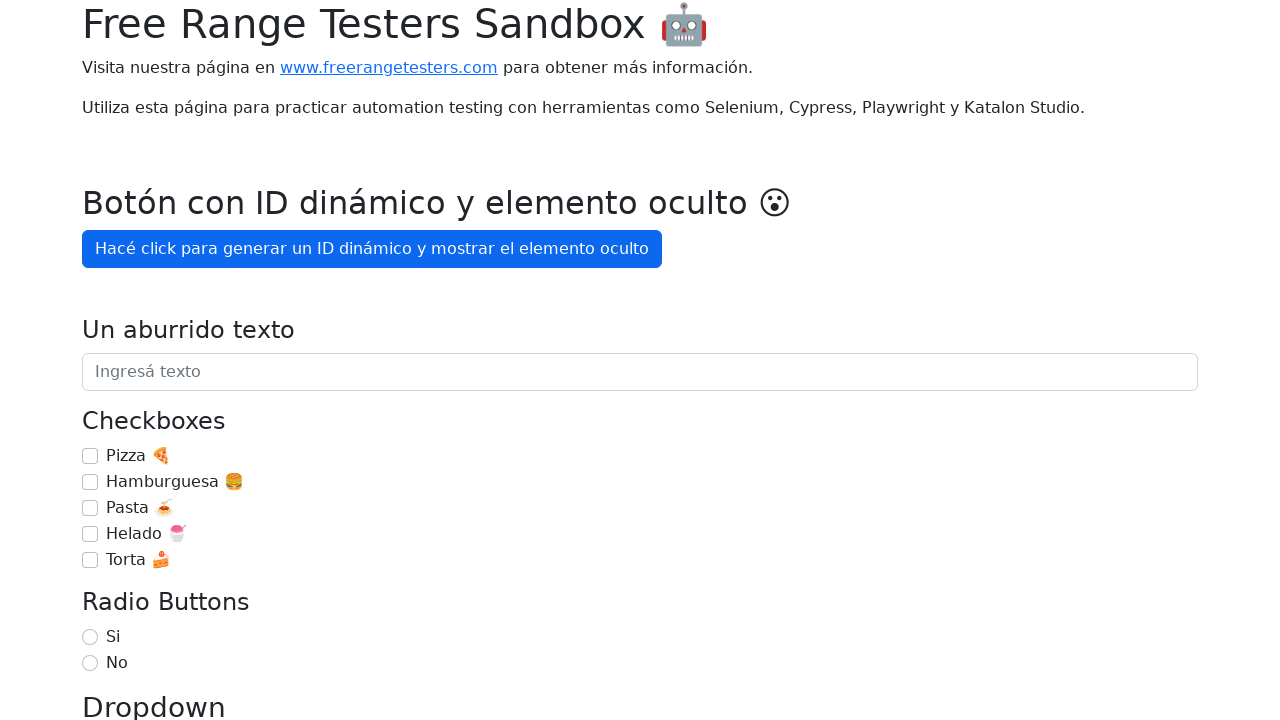

Delayed text element appeared after 3 seconds
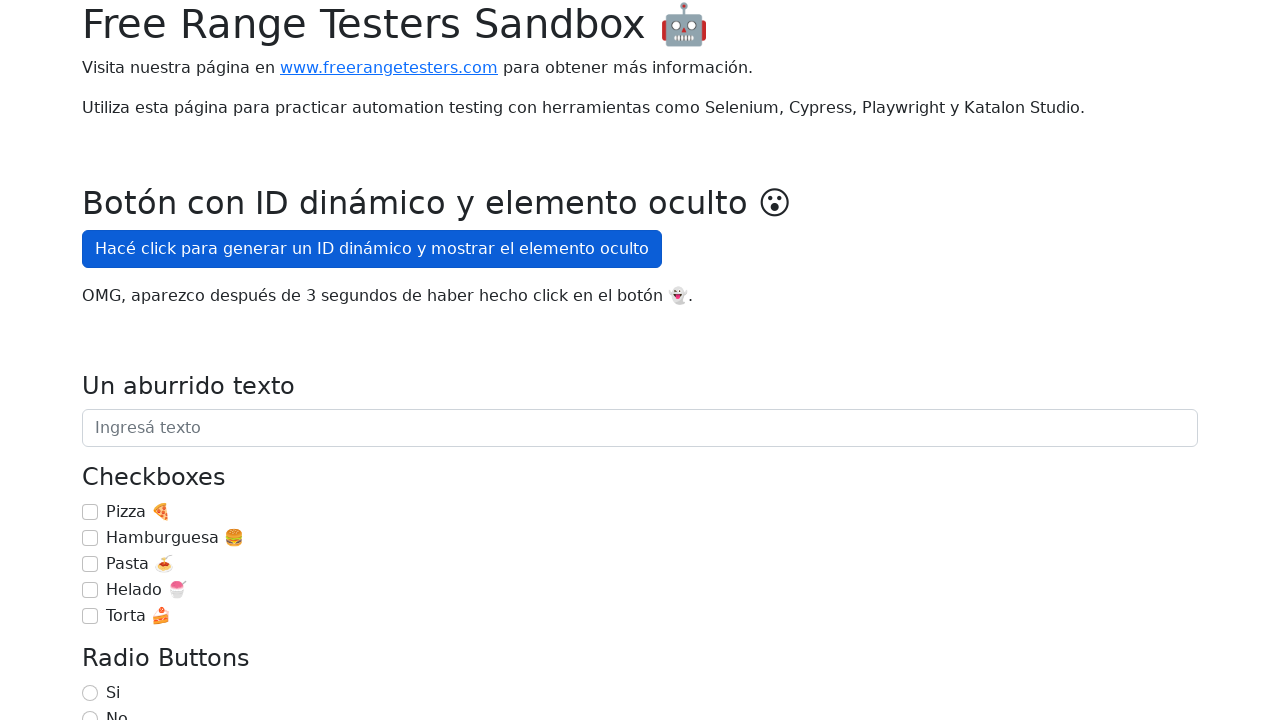

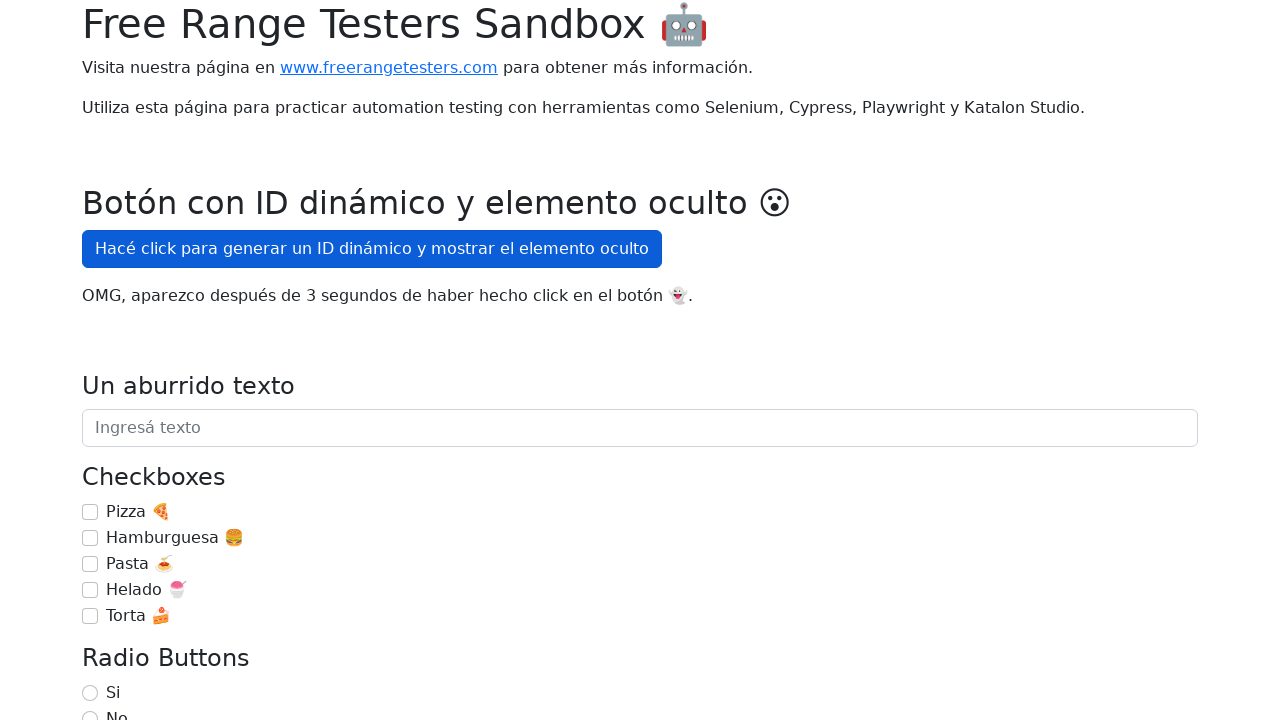